Tests the default state of the ABC (Browse Languages) page, verifying it defaults to showing languages starting with letter 'A'

Starting URL: https://www.99-bottles-of-beer.net/

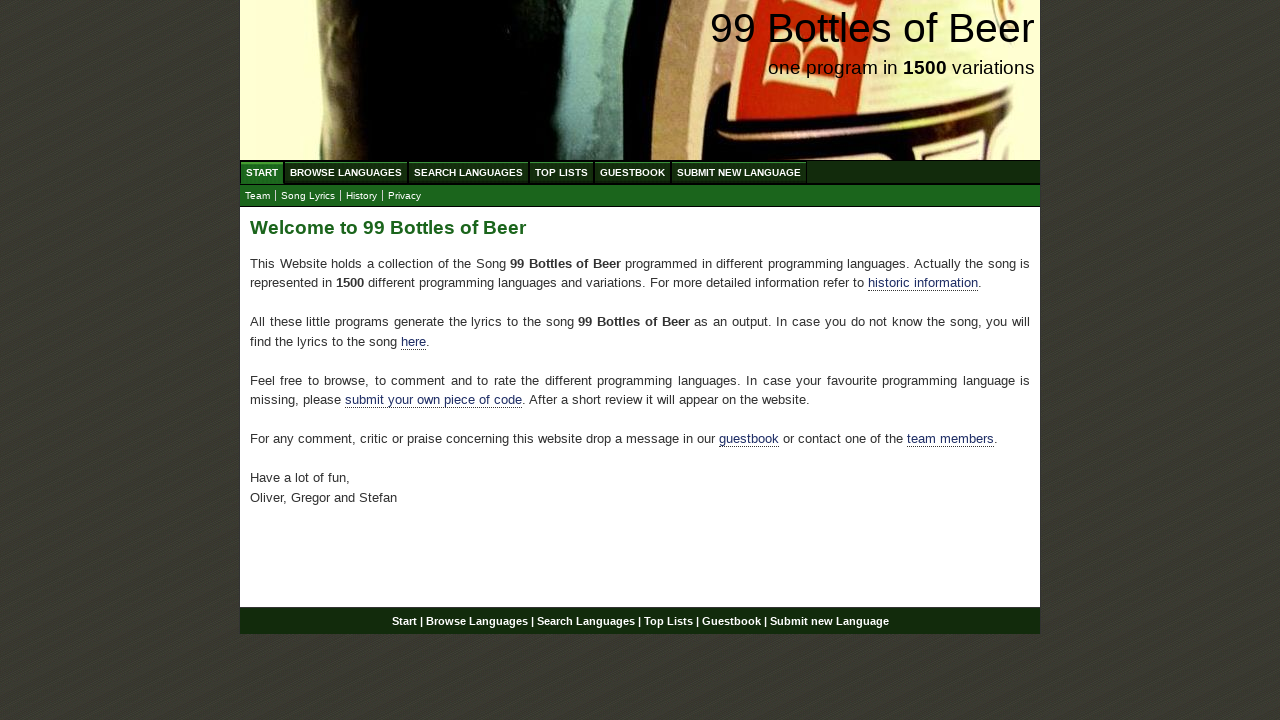

Clicked on Browse Languages (ABC) menu item at (346, 172) on xpath=//div[@id='navigation']/ul//a[@href='/abc.html']
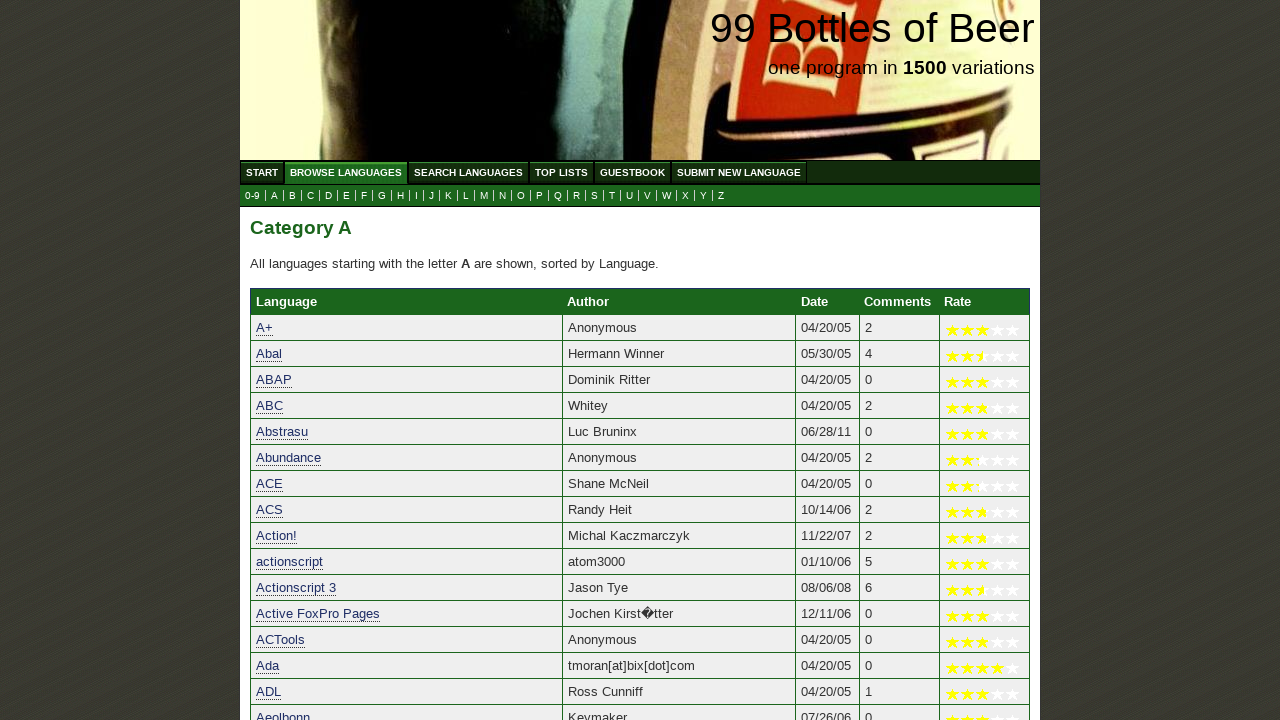

ABC page loaded with Category A heading displayed
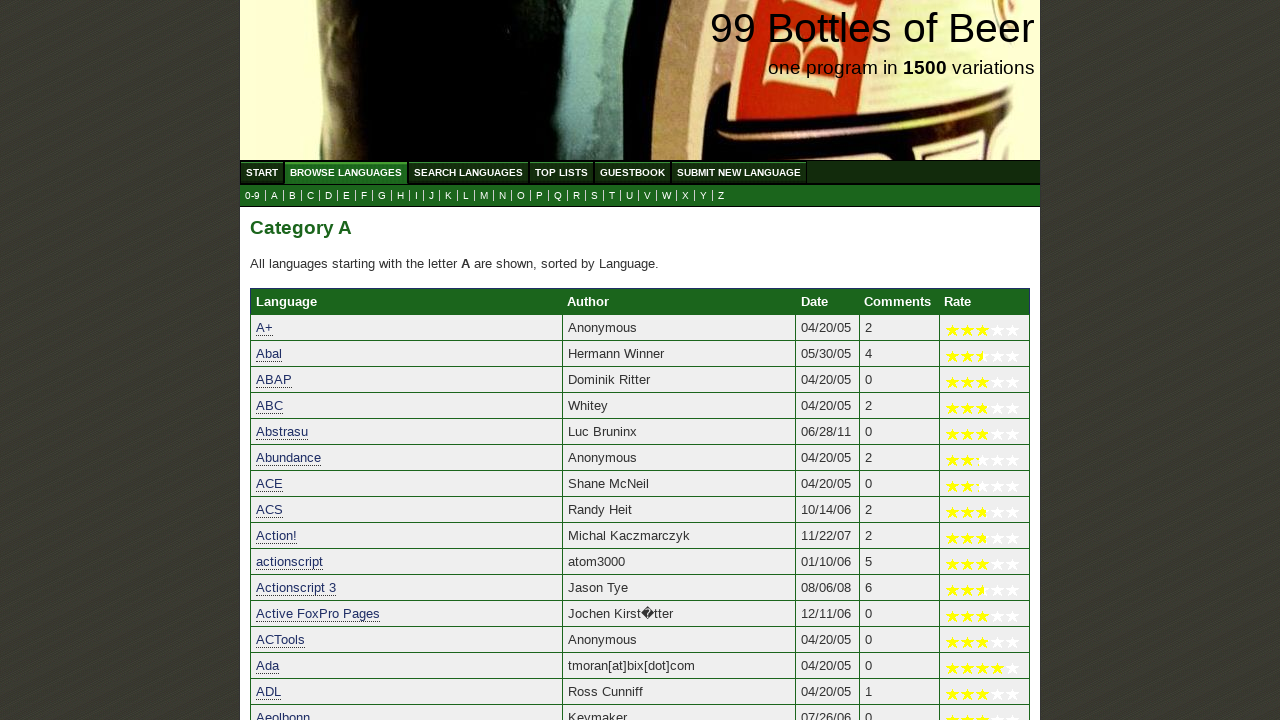

Language list for Category A loaded successfully
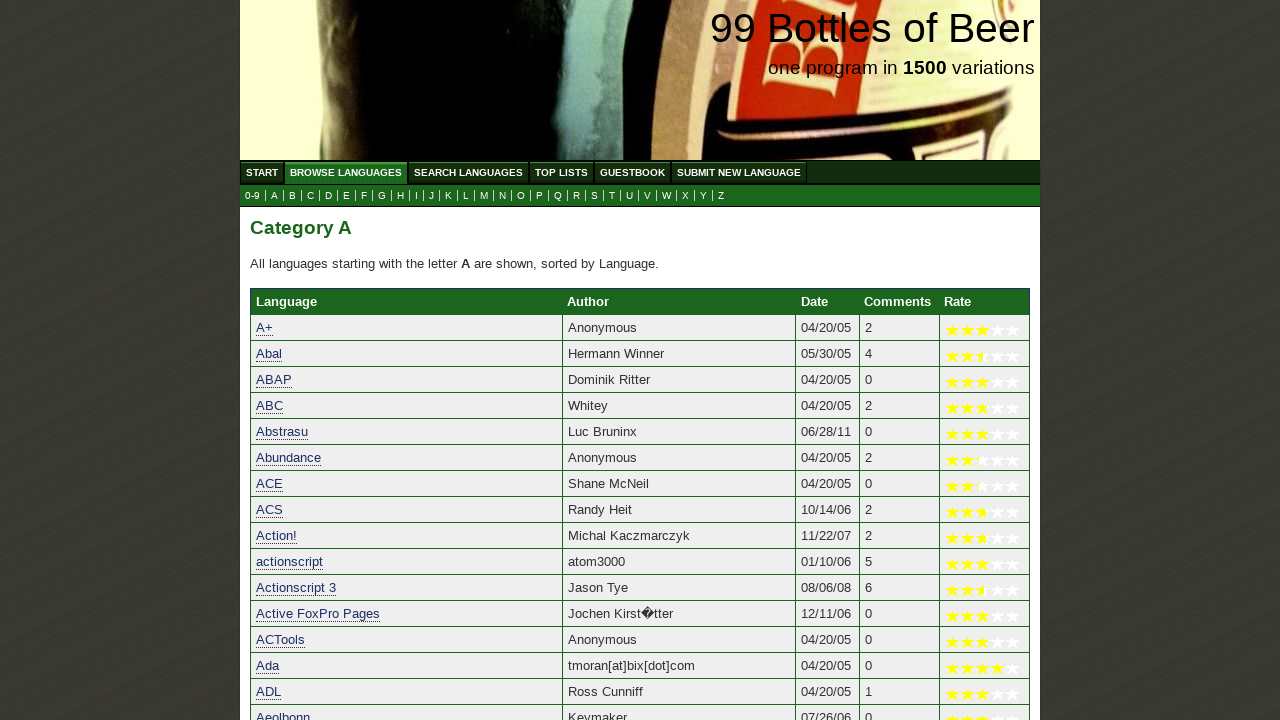

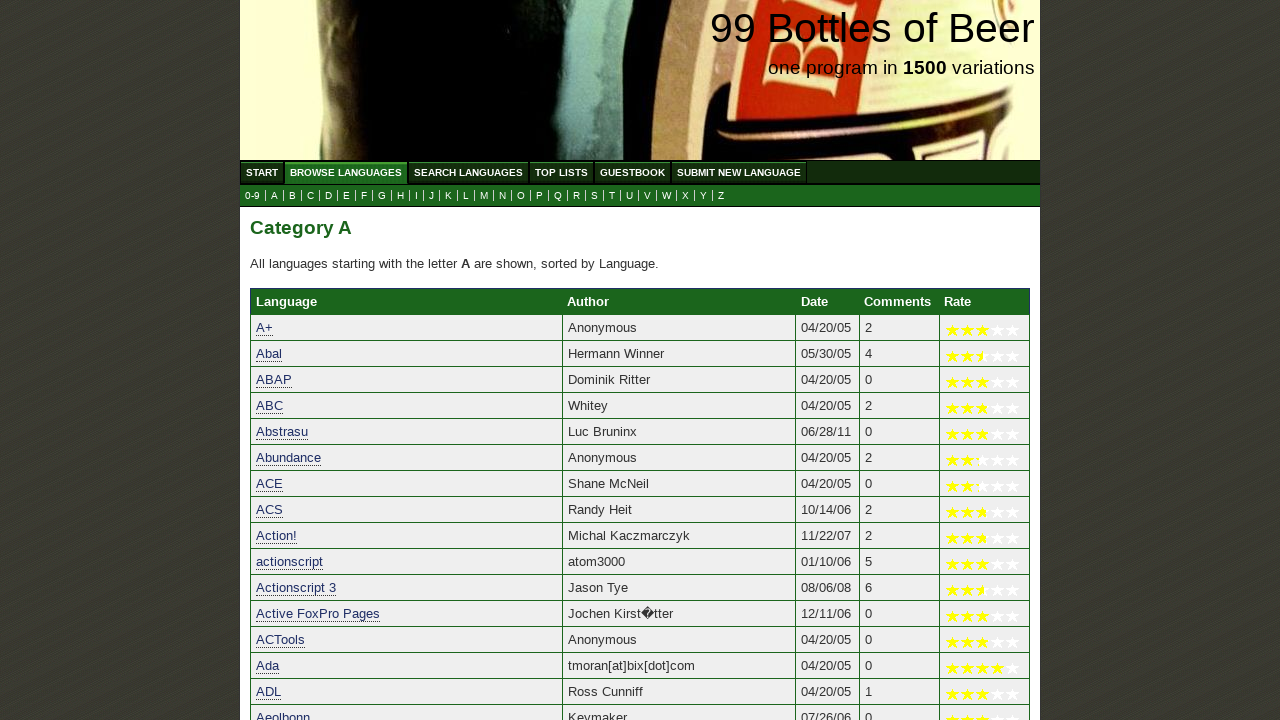